Tests browser window and tab handling by opening a new window via button click, switching to it to read content, closing it, returning to the main window, and then opening a new tab.

Starting URL: https://demoqa.com/browser-windows

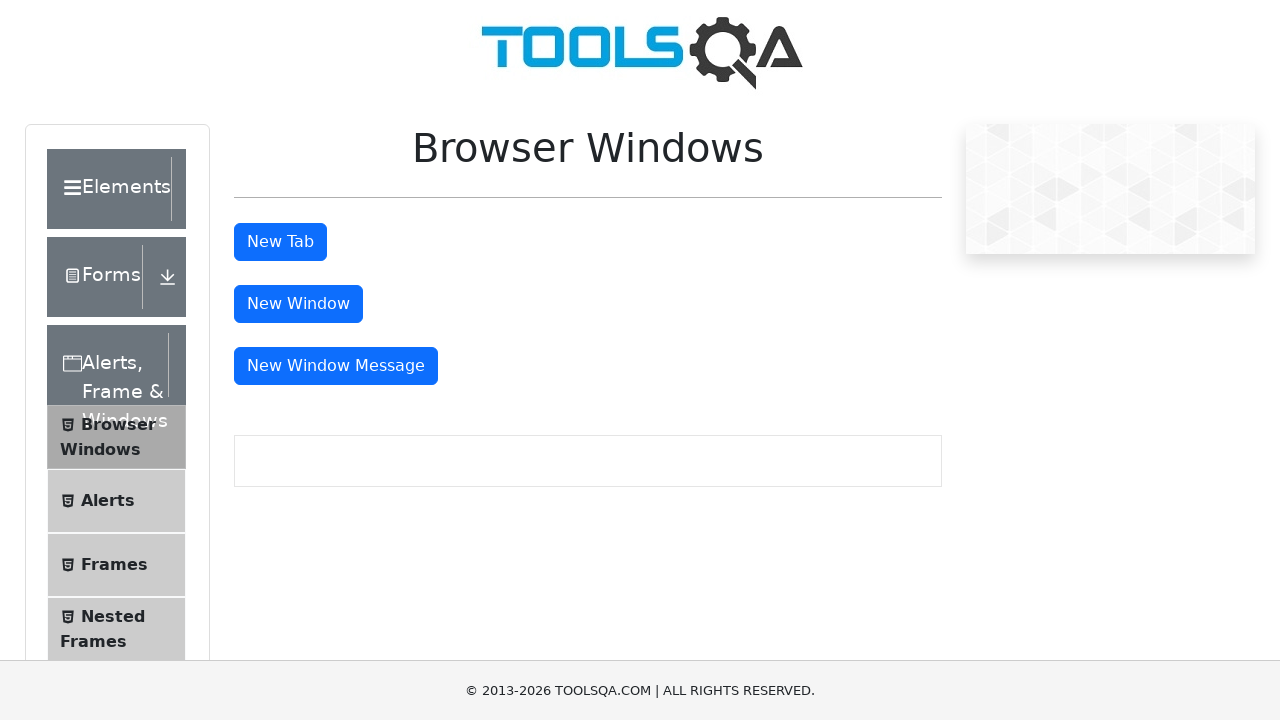

Stored main page reference
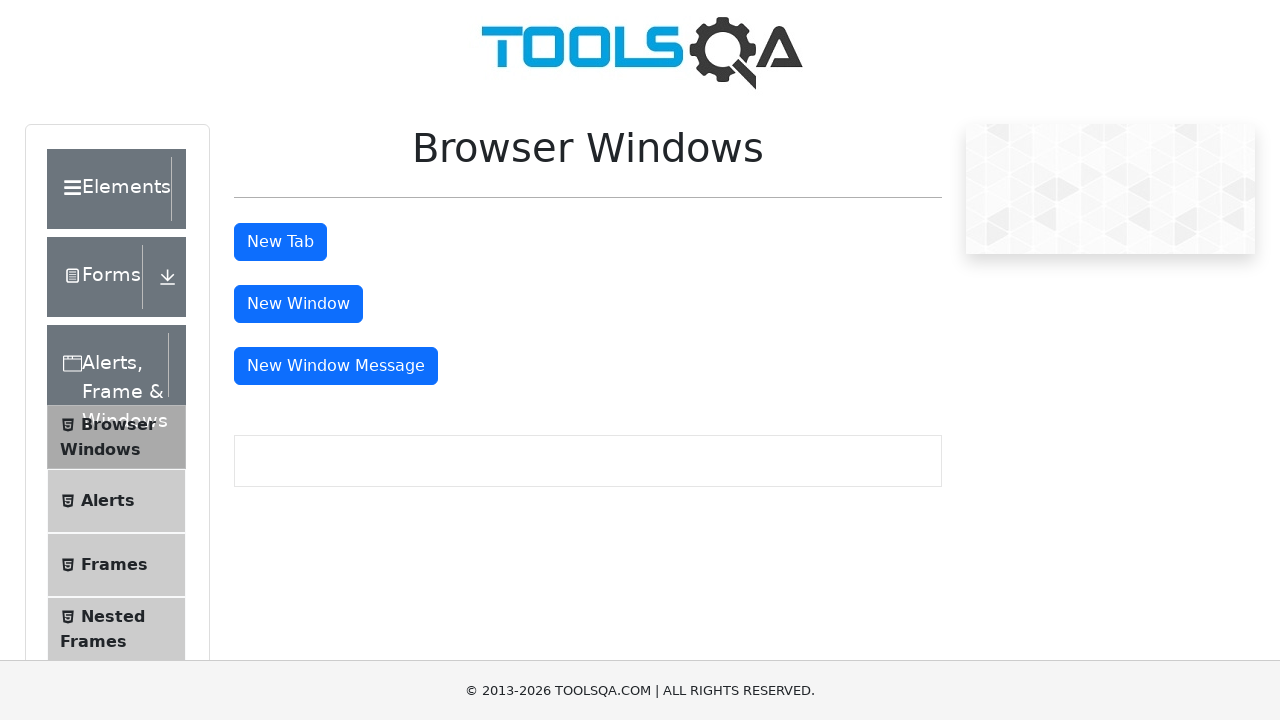

Clicked button to open new window at (298, 304) on #windowButton
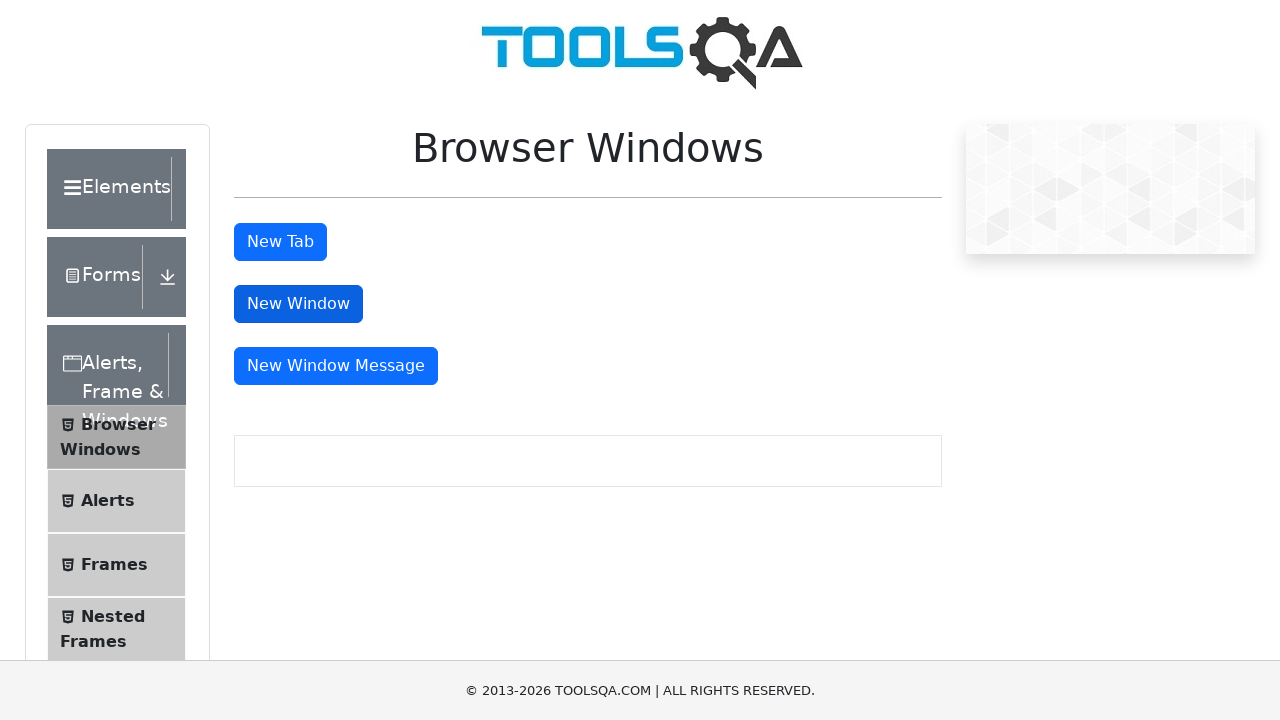

New window opened and captured at (298, 304) on #windowButton
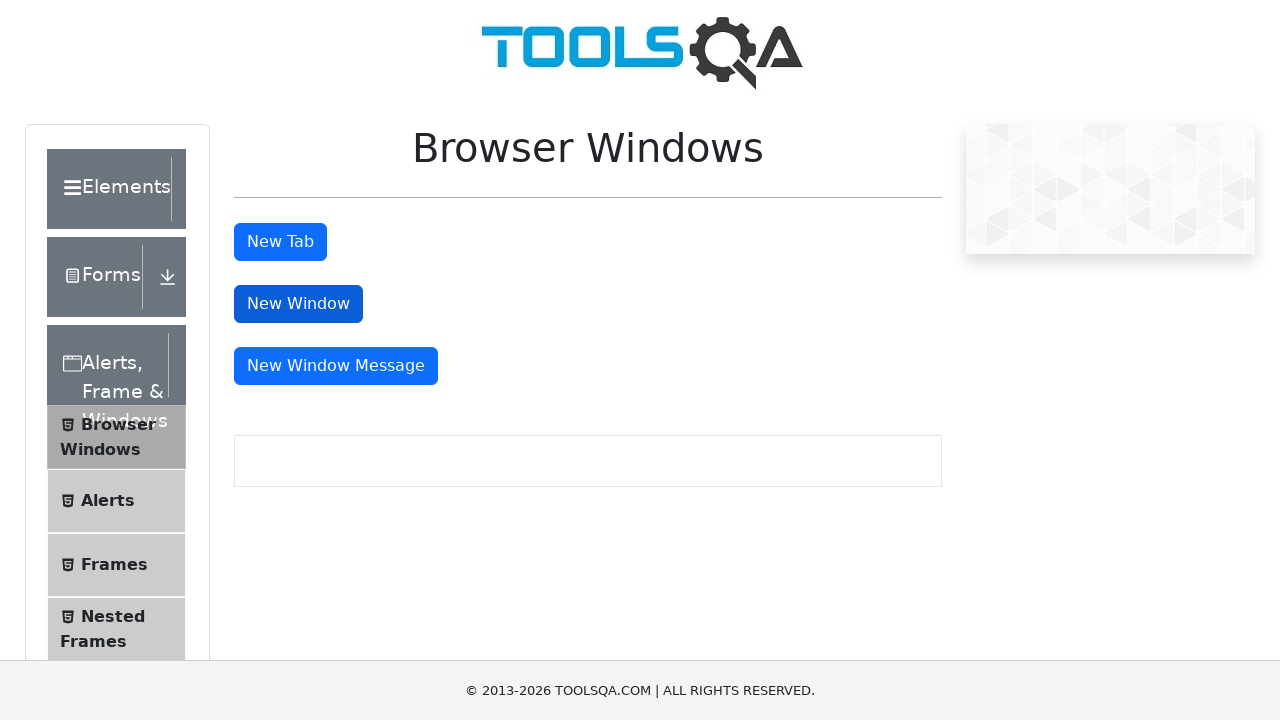

Retrieved reference to new window
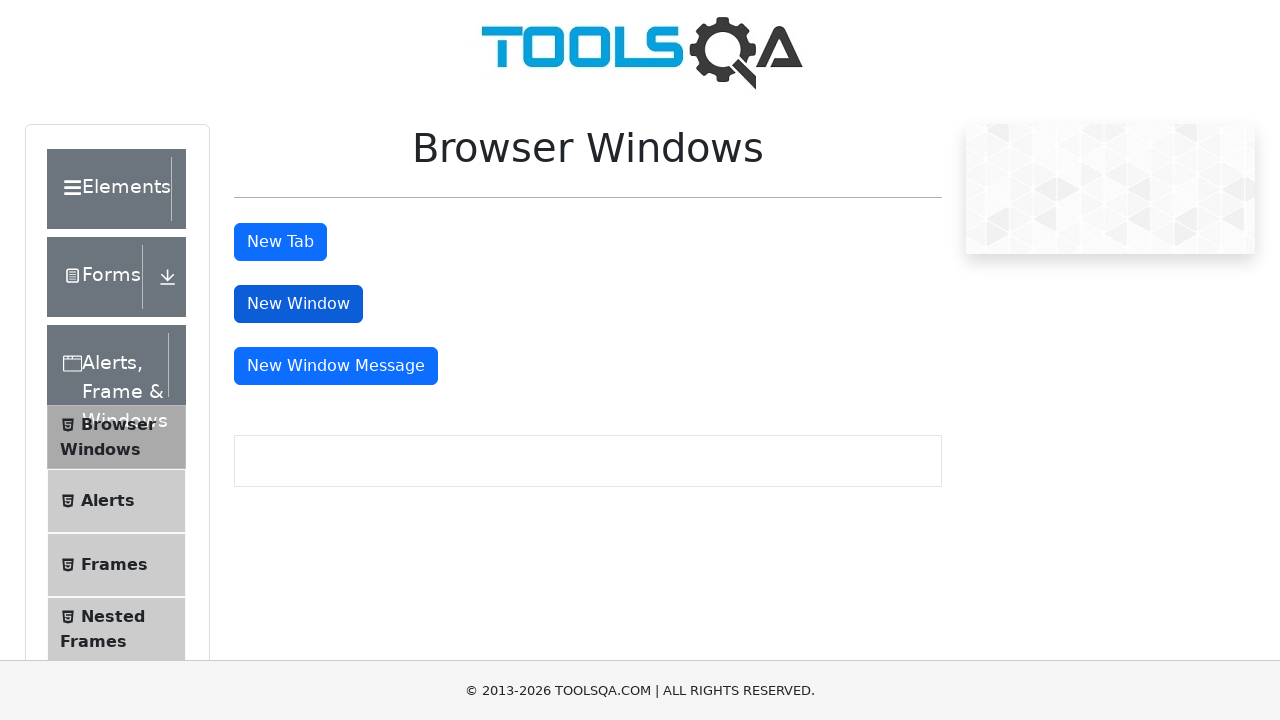

New window fully loaded
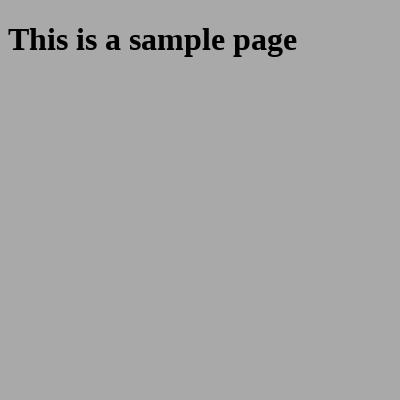

Retrieved heading text from new window: 'This is a sample page'
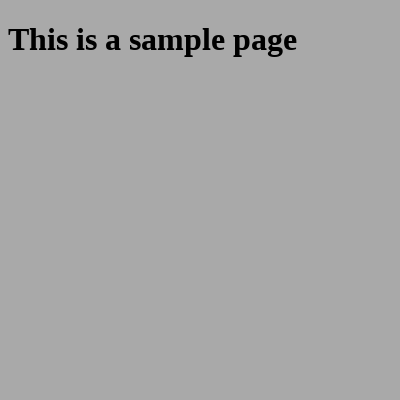

Closed new window
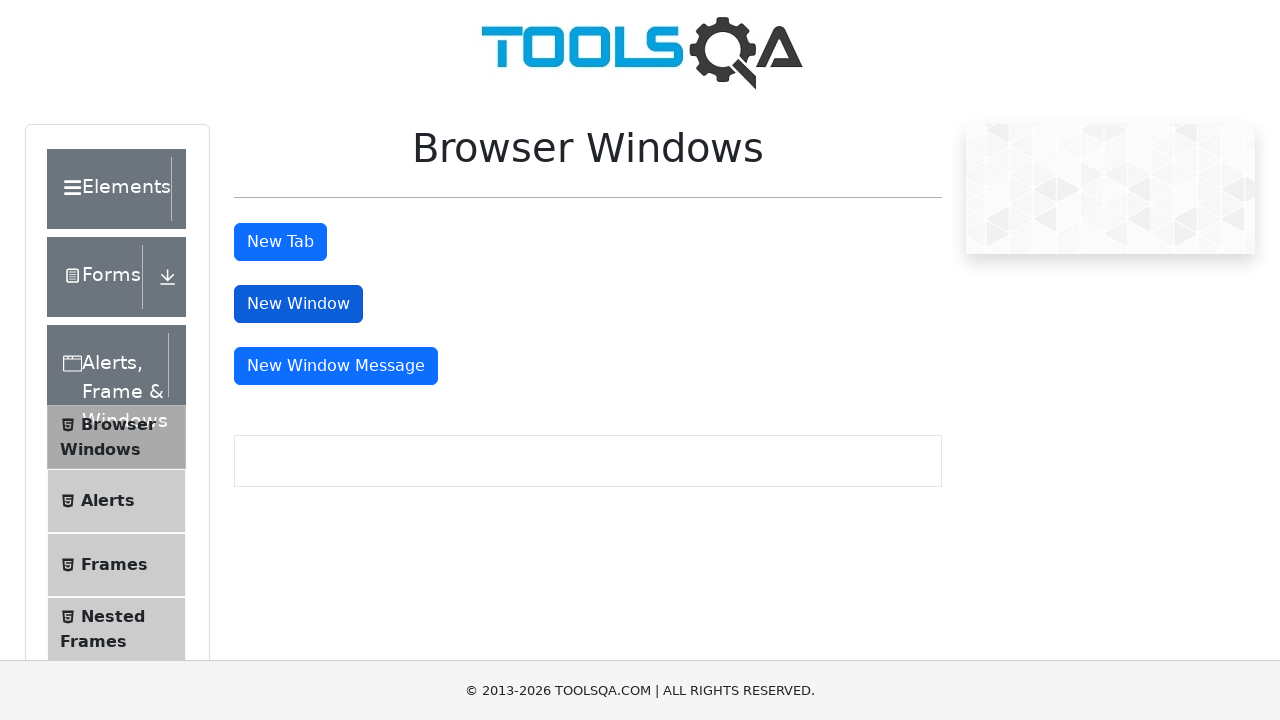

Clicked button to open new tab at (280, 242) on #tabButton
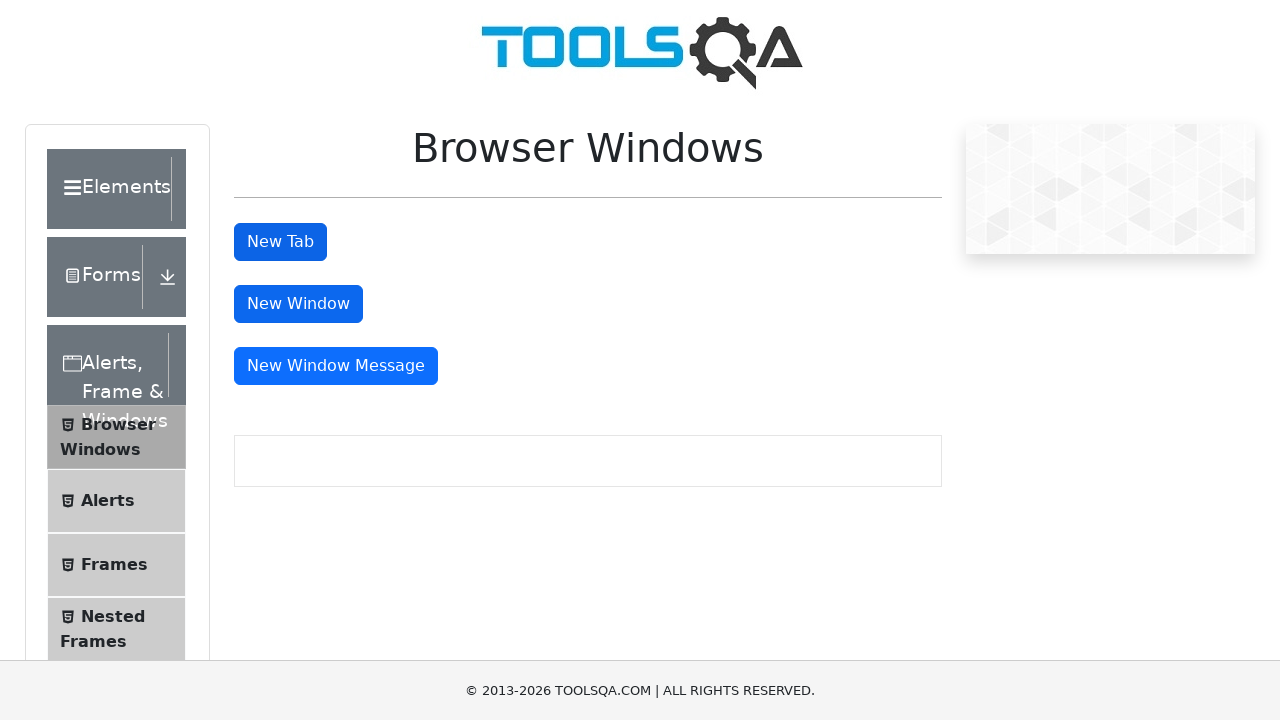

New tab opened and captured at (280, 242) on #tabButton
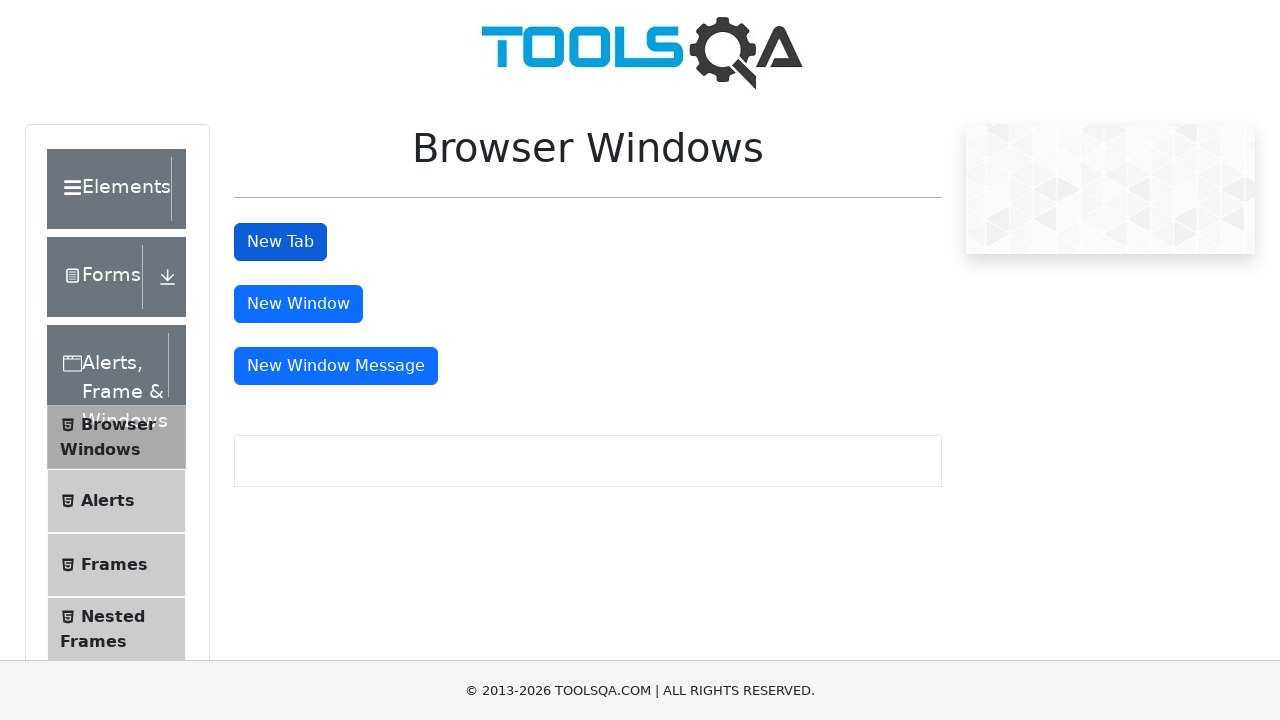

Retrieved reference to new tab
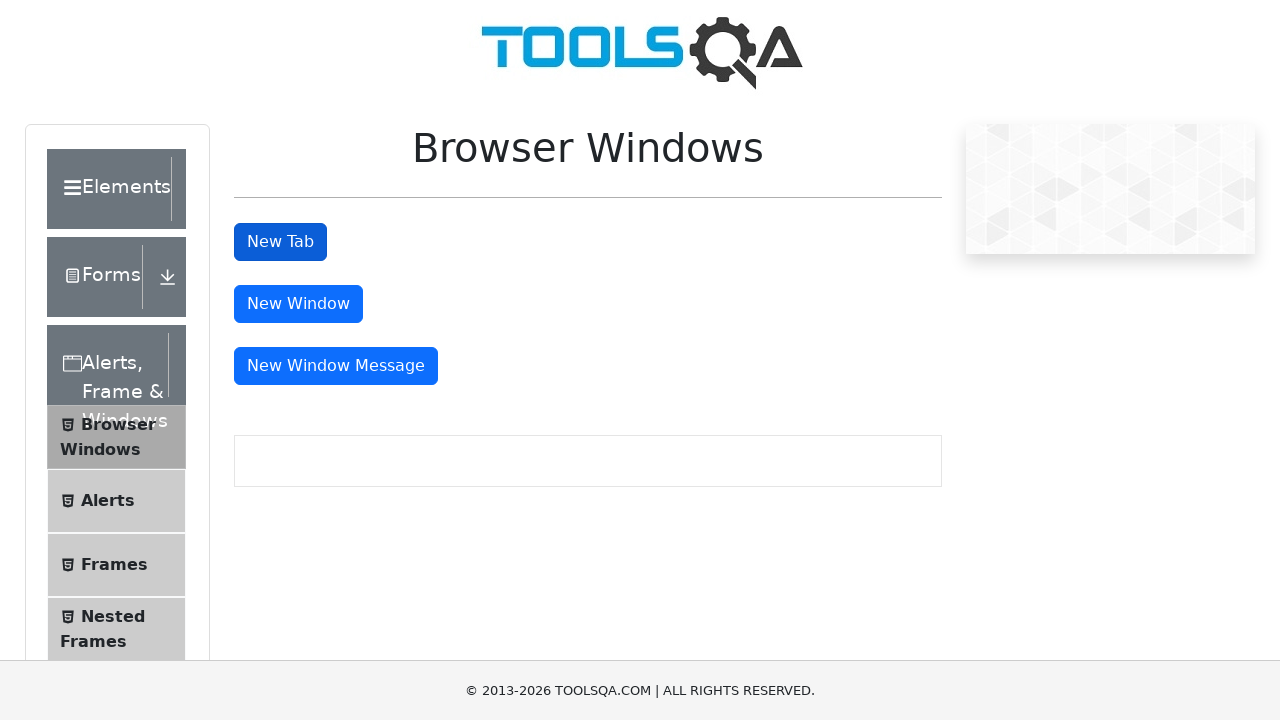

New tab fully loaded
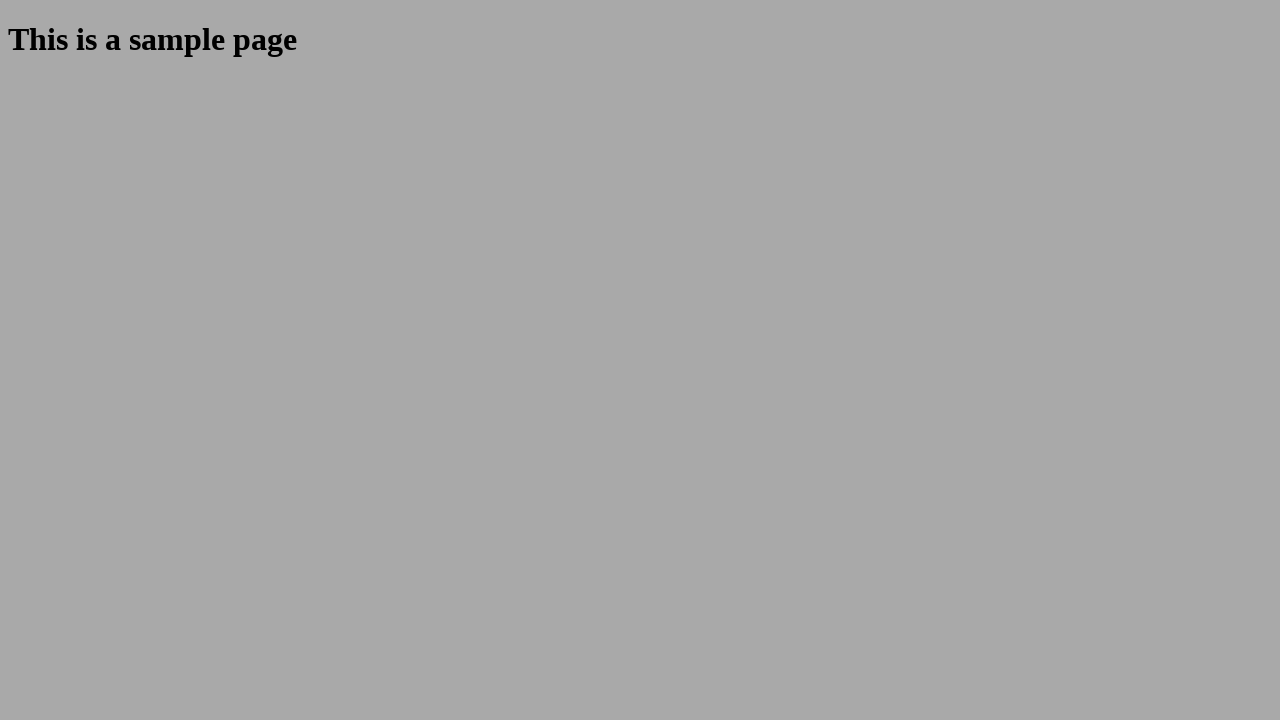

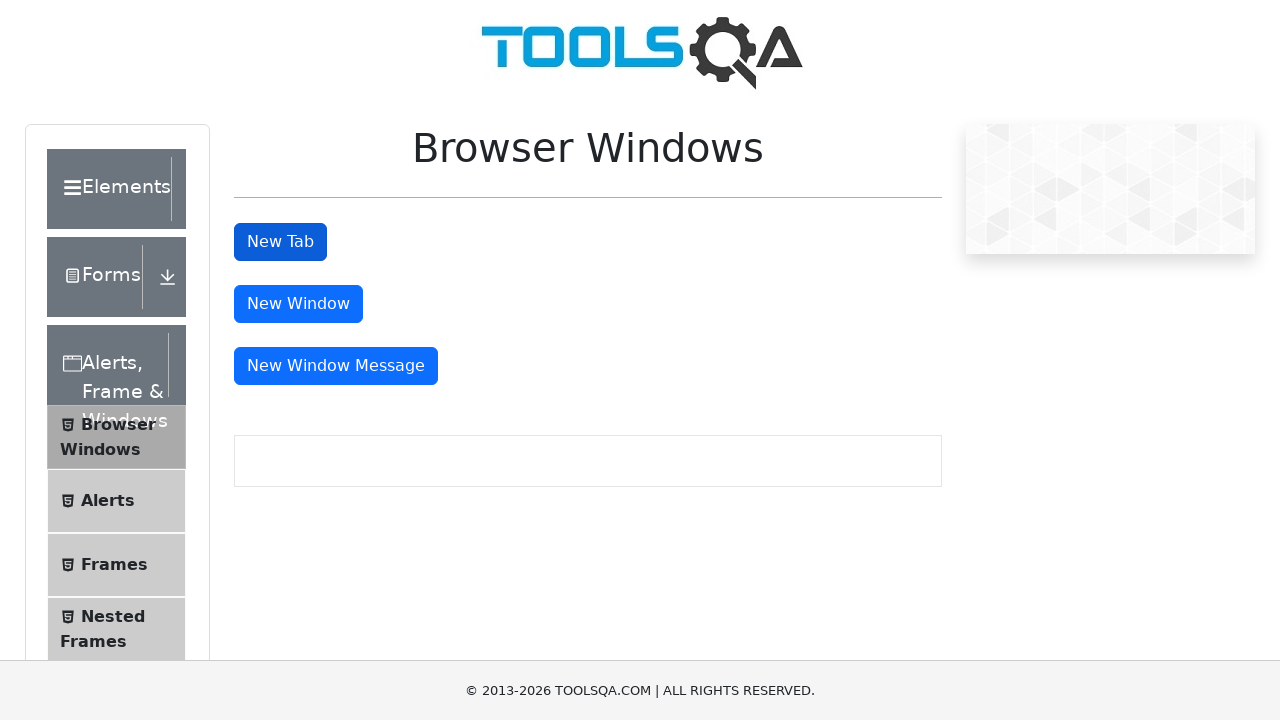